Tests an e-commerce flow by searching for products, adding a specific item to cart, and proceeding through checkout

Starting URL: https://rahulshettyacademy.com/seleniumPractise/#/

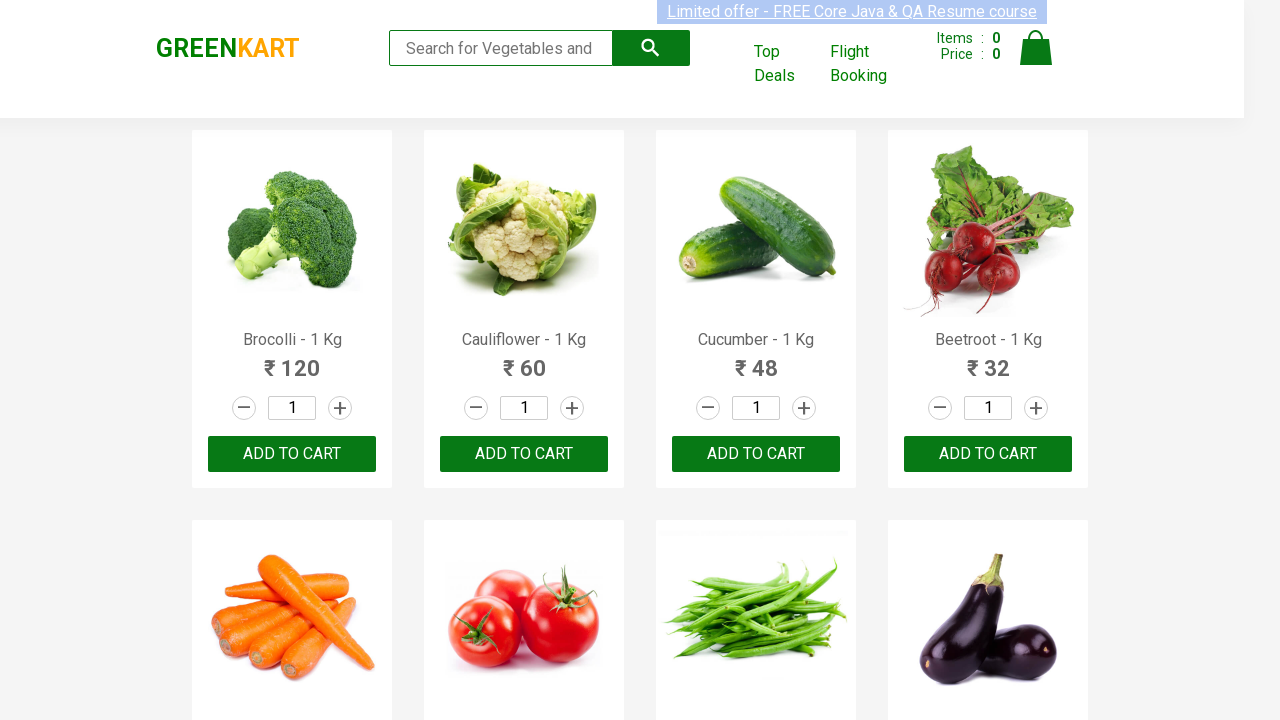

Filled search field with 'Ca' to search for products on .search-keyword
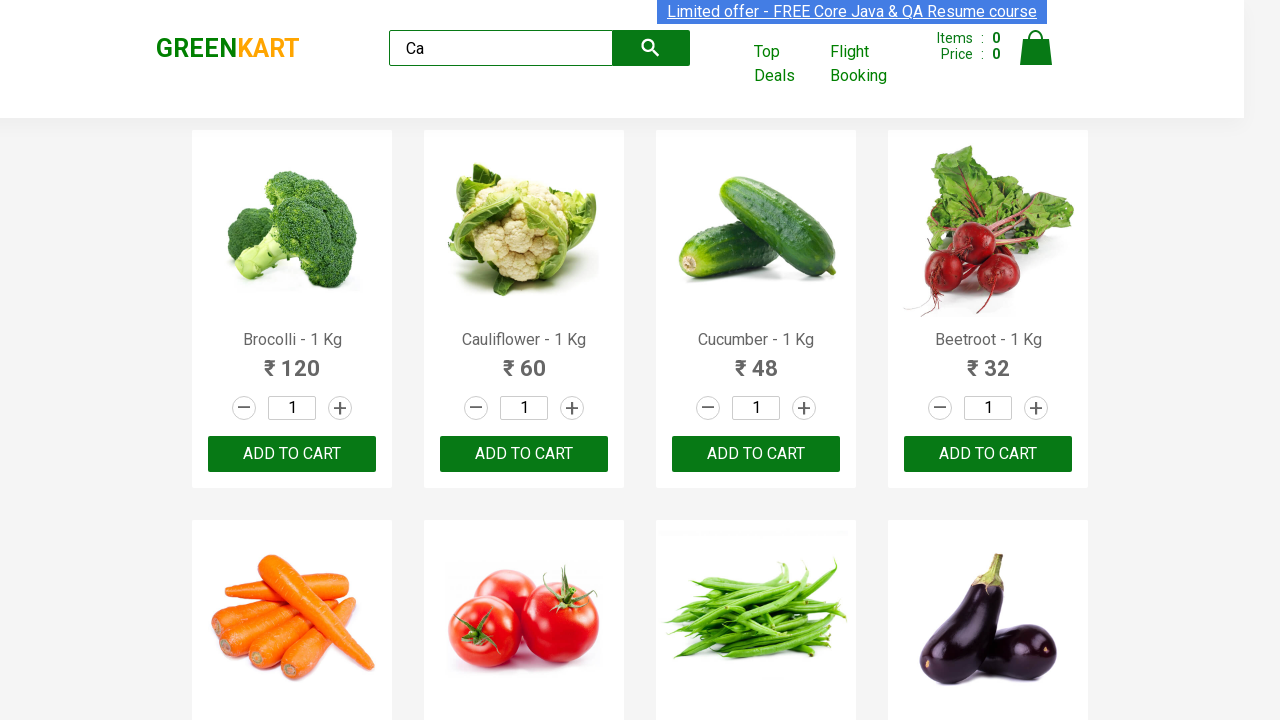

Waited 2 seconds for products to load
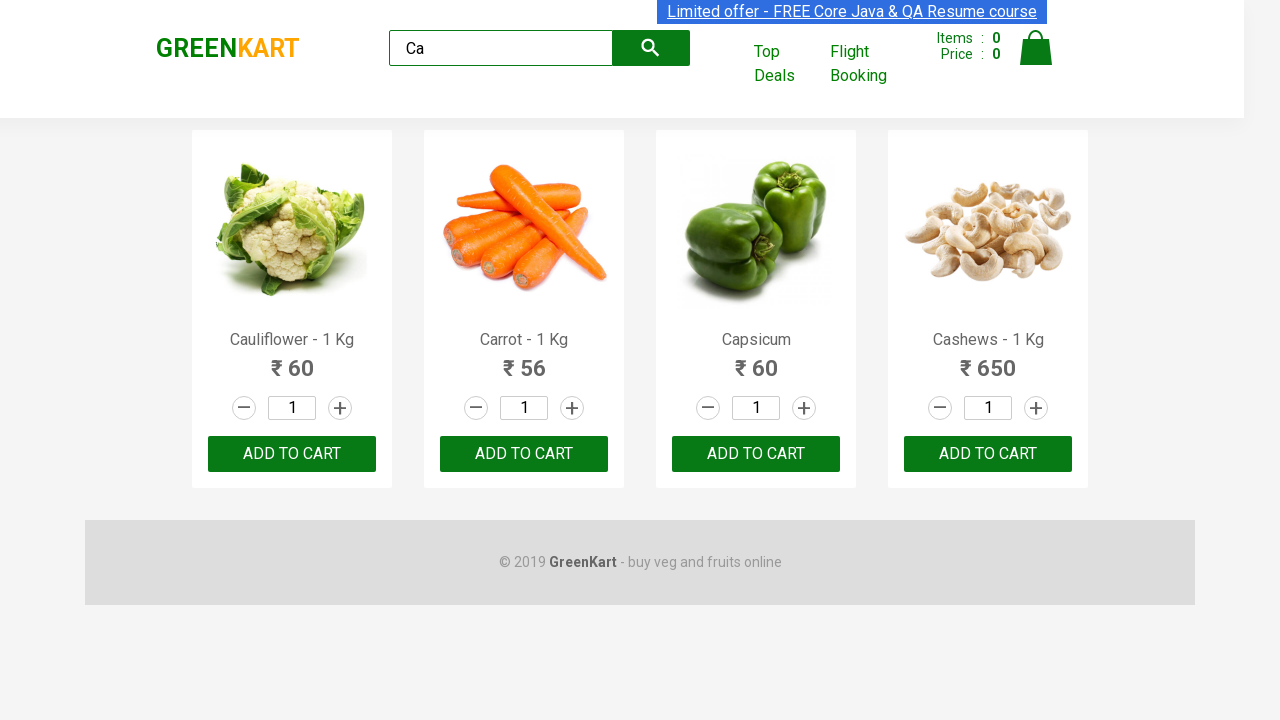

Located all product elements on page
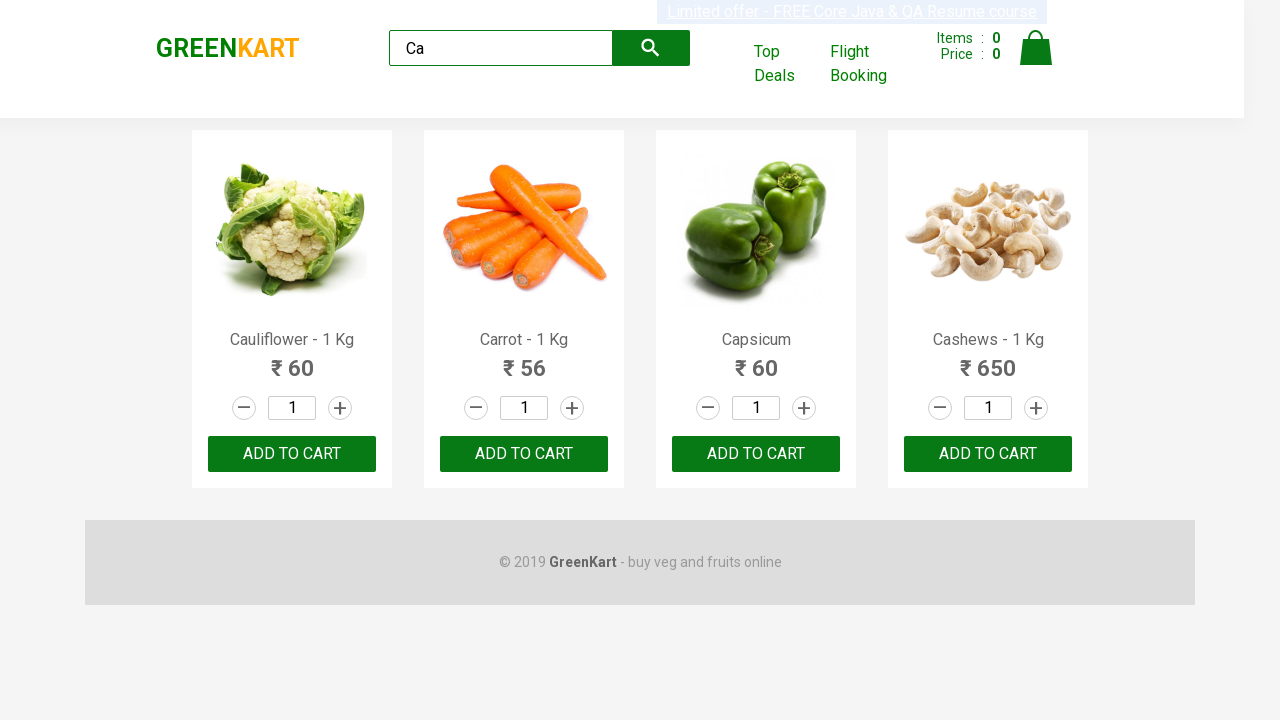

Extracted product name: Cauliflower - 1 Kg
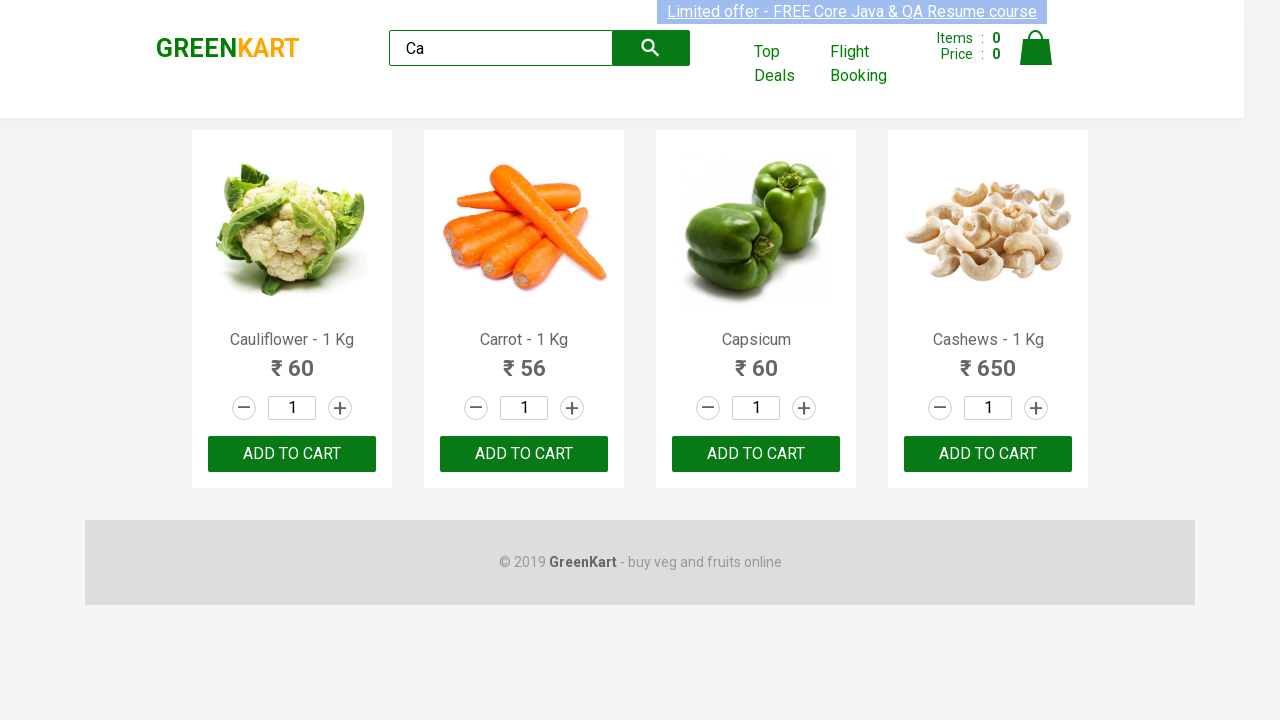

Extracted product name: Carrot - 1 Kg
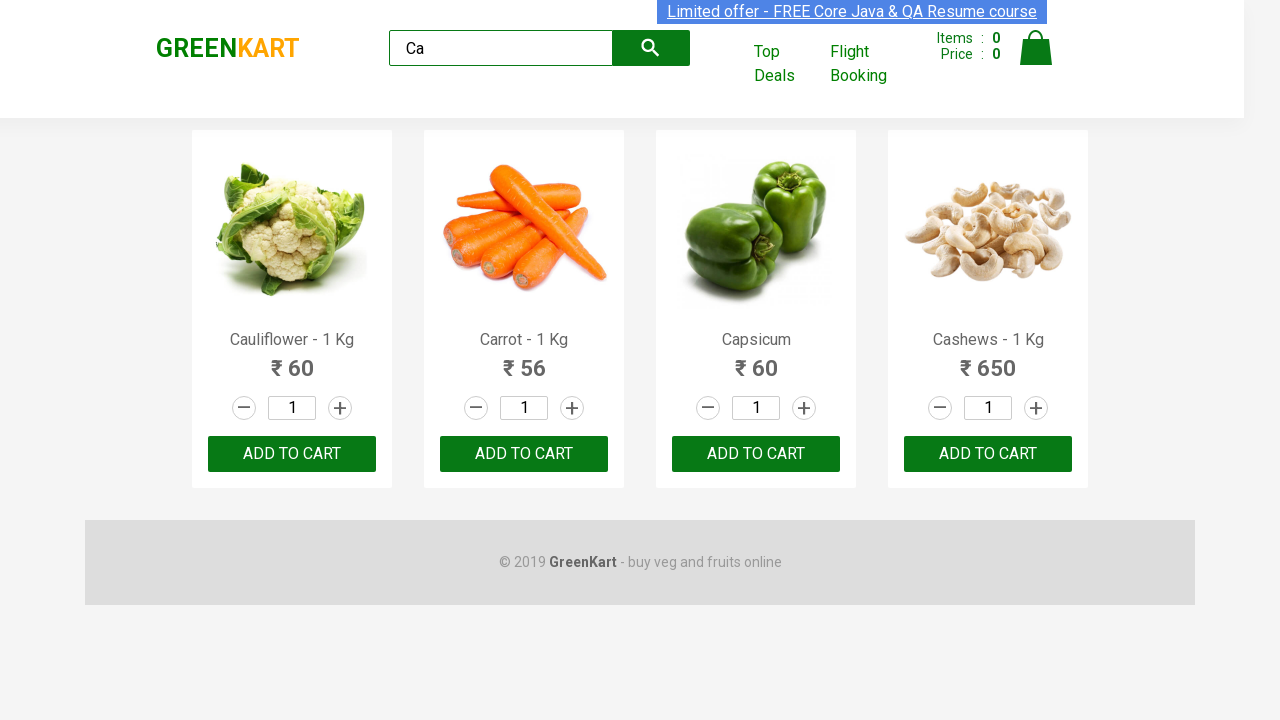

Extracted product name: Capsicum
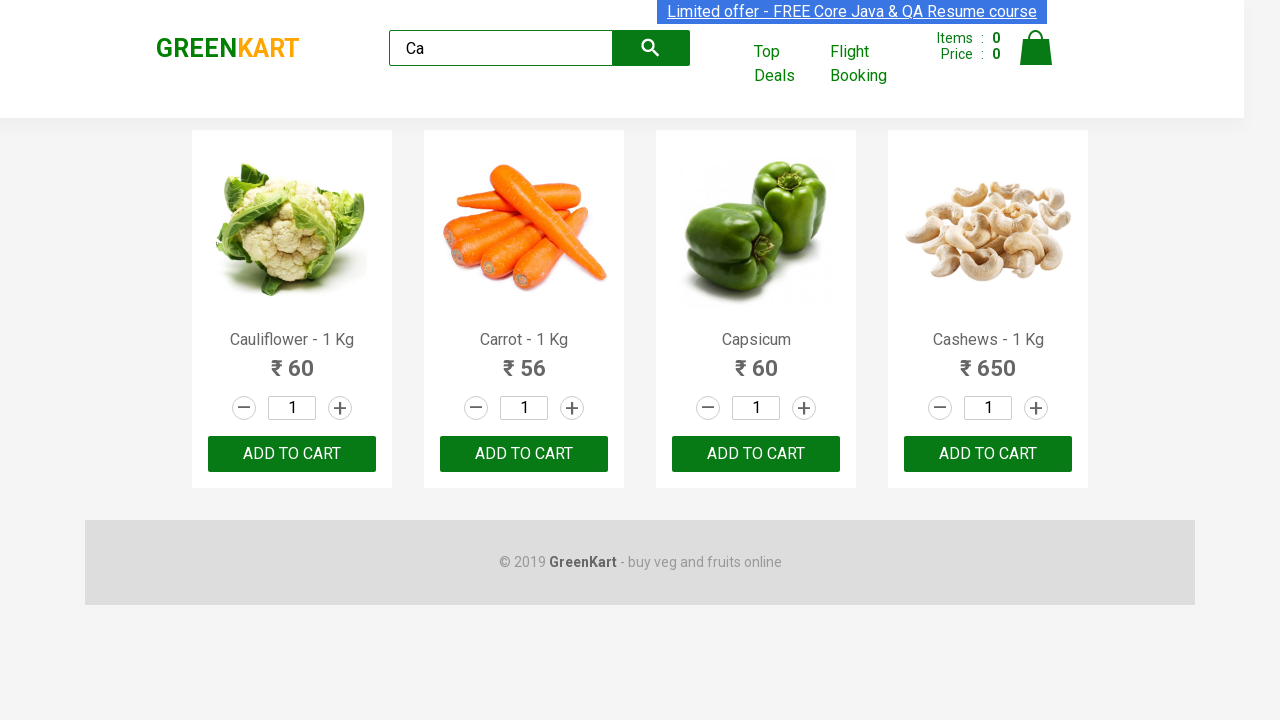

Extracted product name: Cashews - 1 Kg
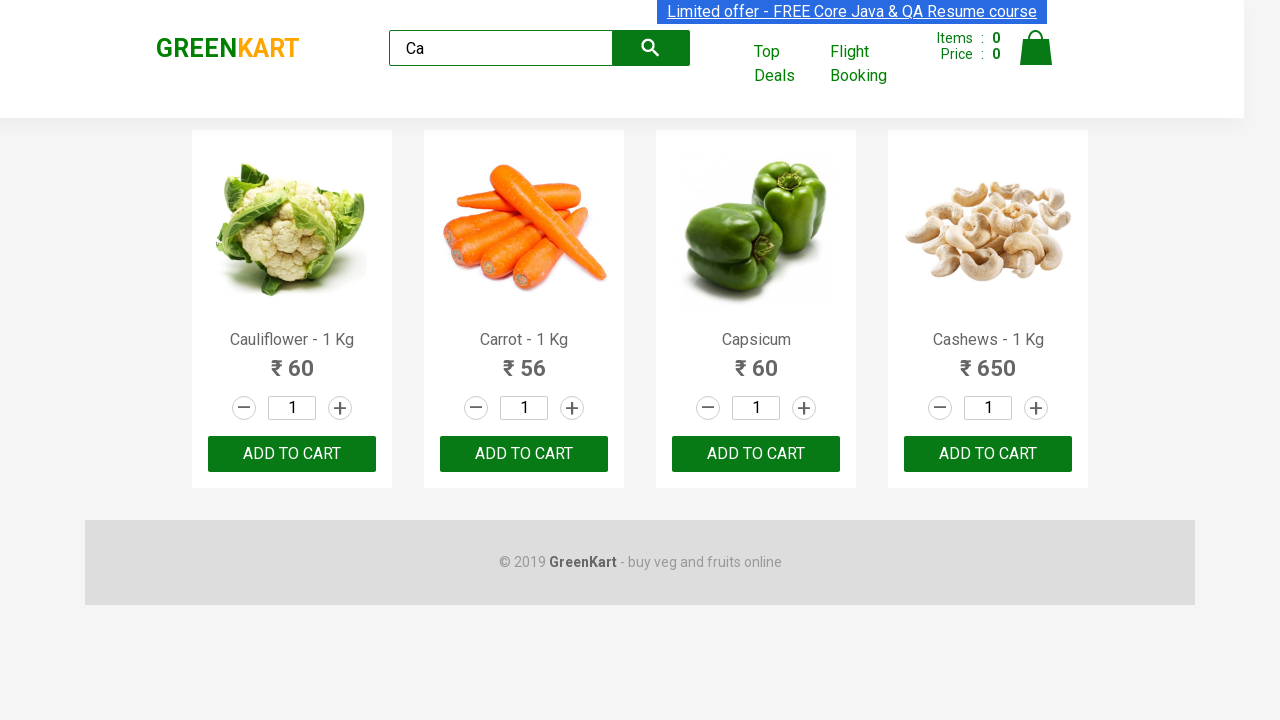

Clicked Add to Cart button for Cashews product at (988, 454) on .product >> nth=3 >> button
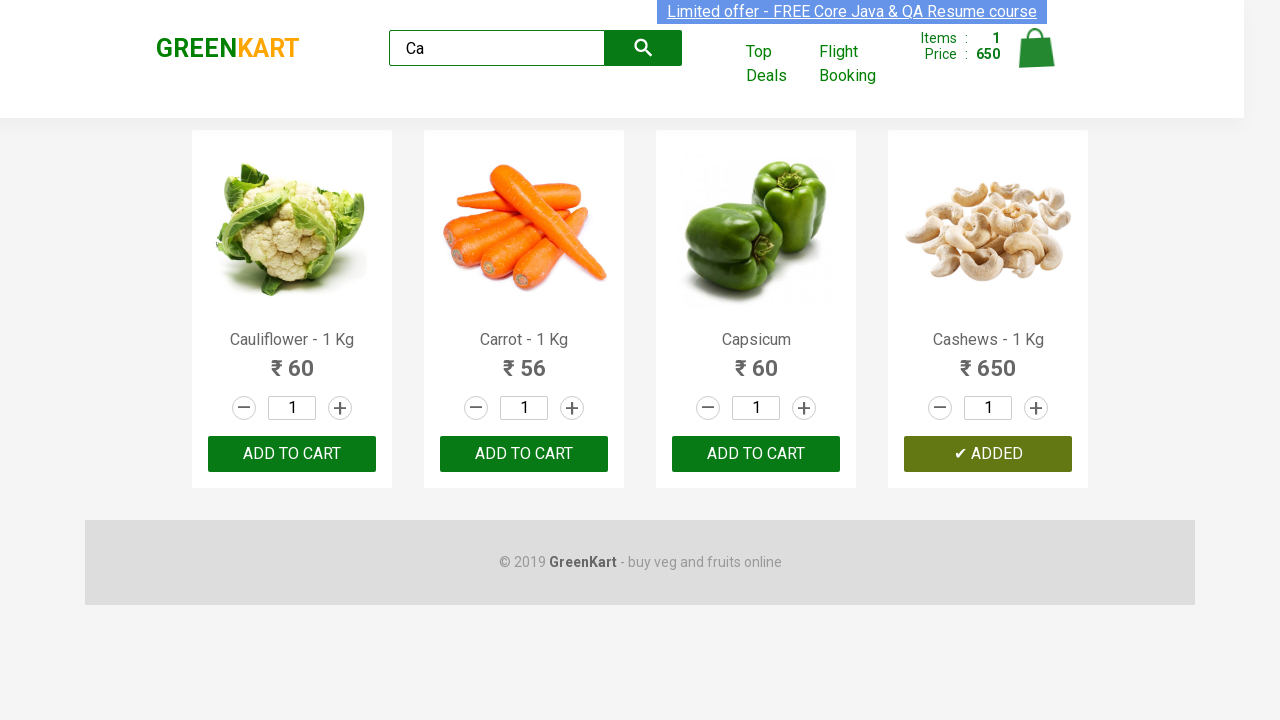

Retrieved brand text: GREENKART
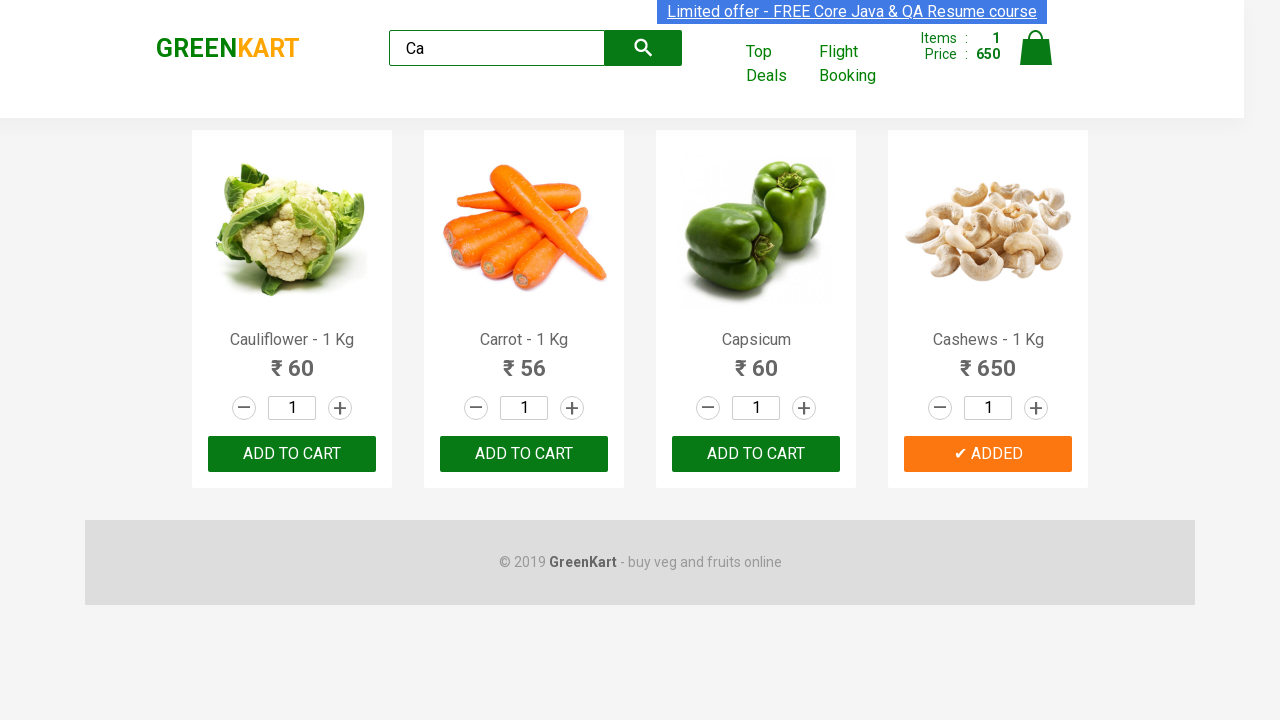

Verified brand text is 'GREENKART'
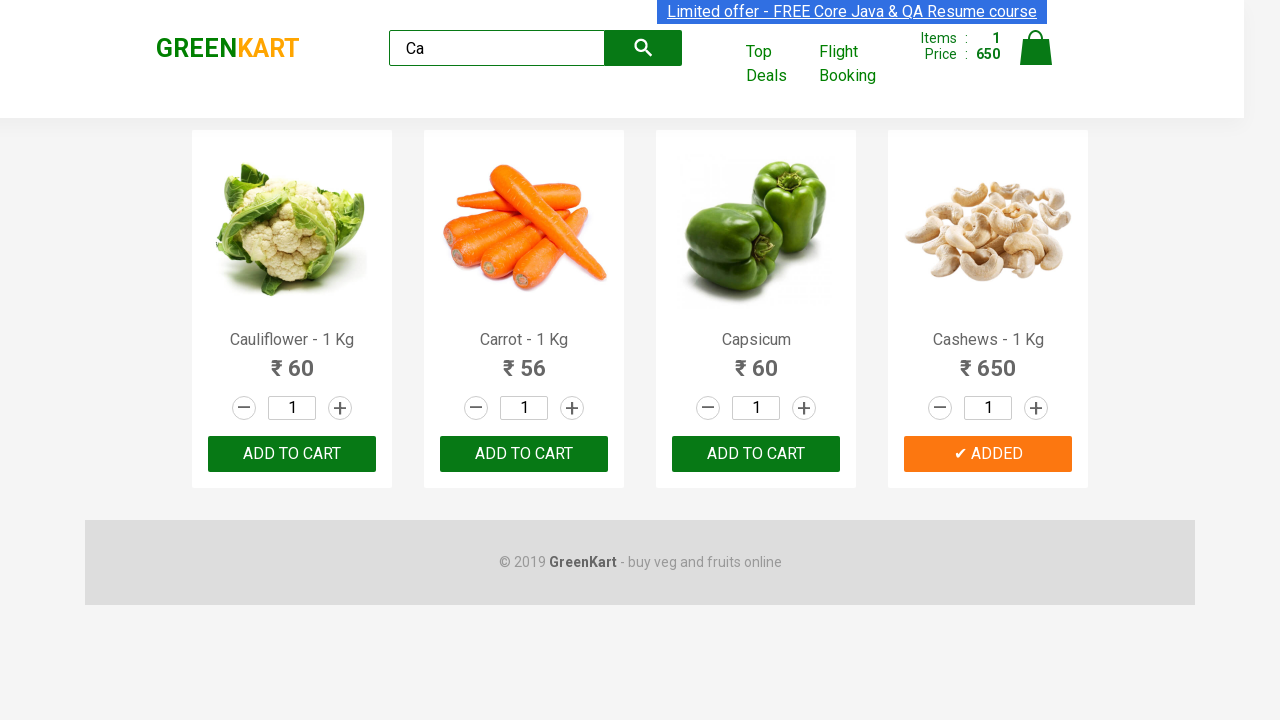

Clicked on cart icon to view cart at (1036, 48) on .cart-icon > img
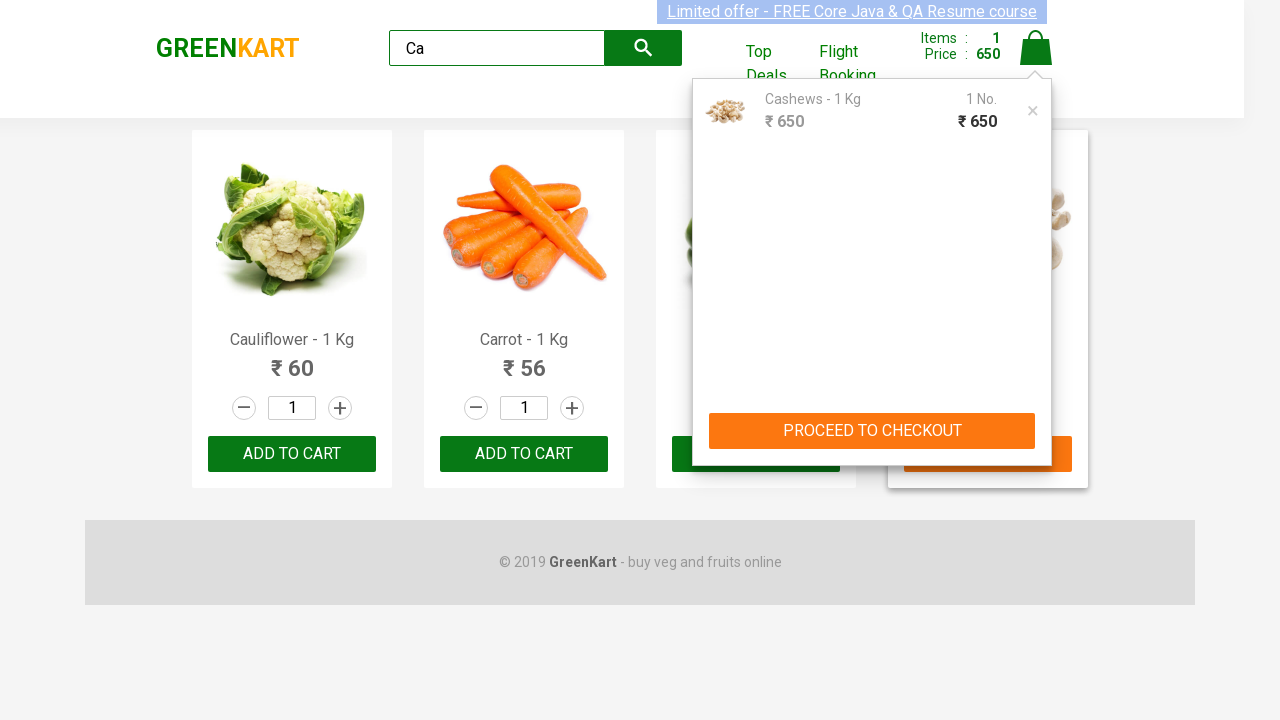

Clicked PROCEED TO CHECKOUT button at (872, 431) on text=PROCEED TO CHECKOUT
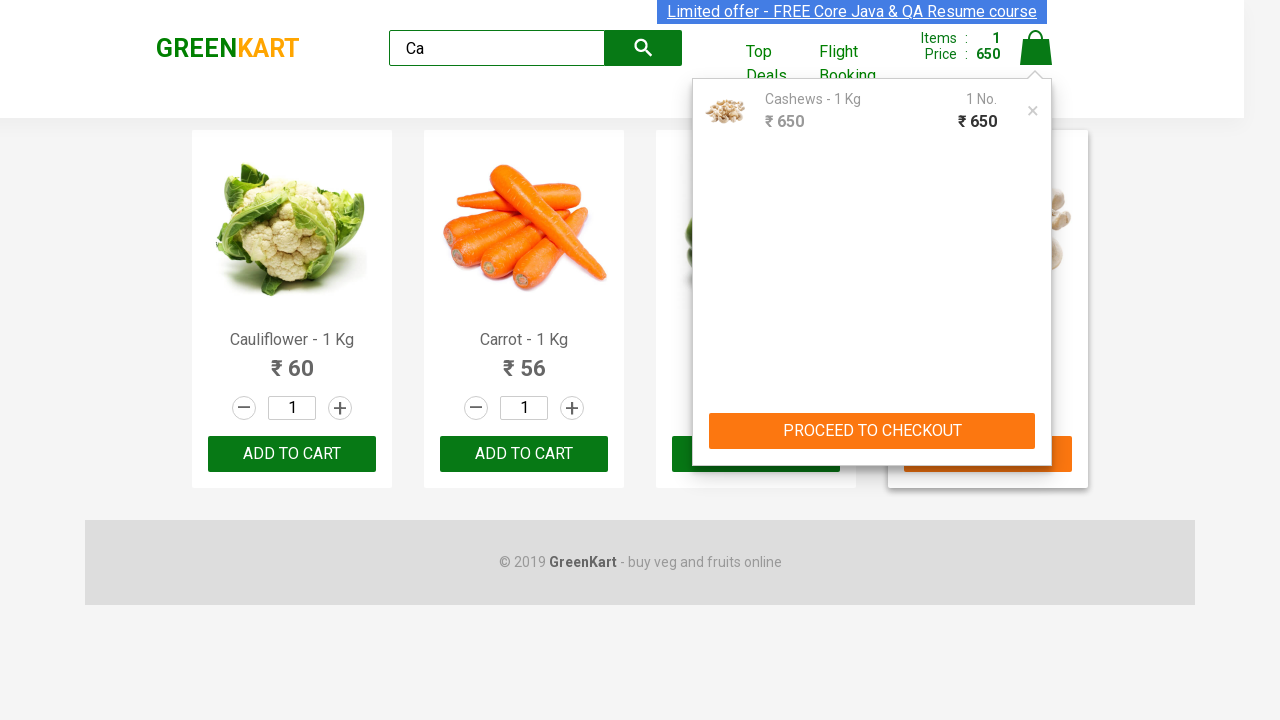

Clicked Place Order button to complete checkout at (1036, 420) on text=Place Order
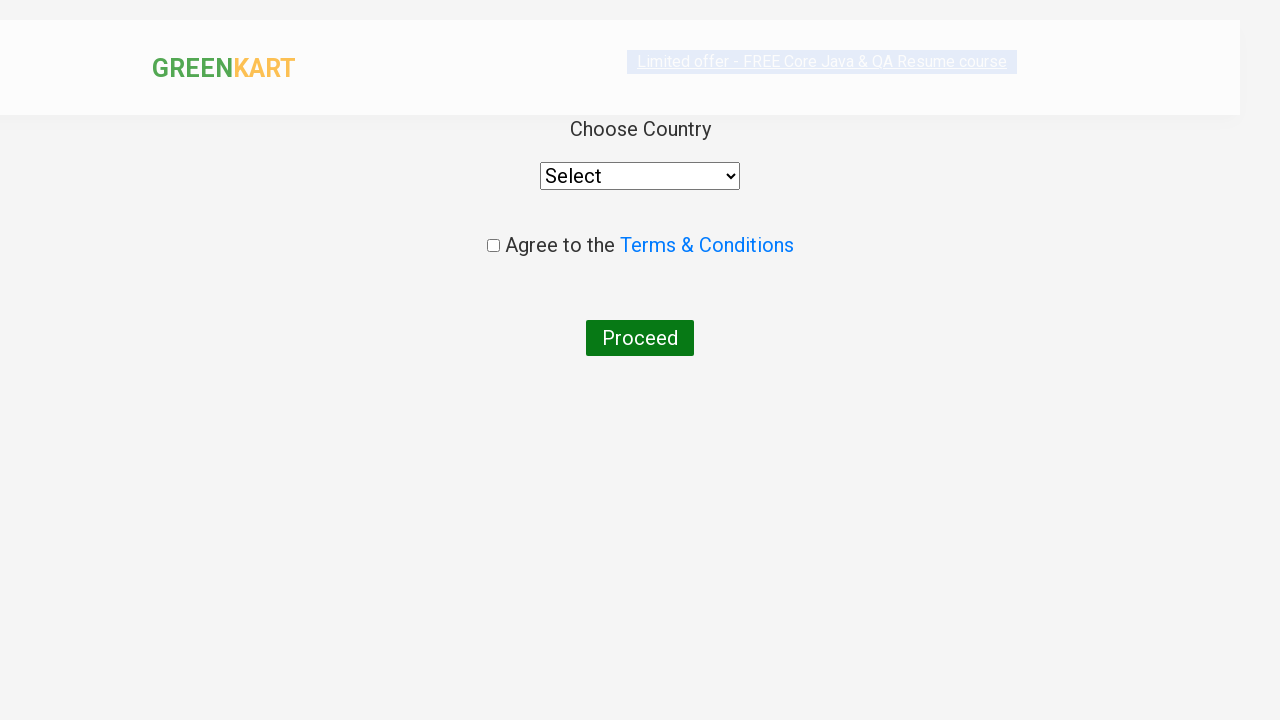

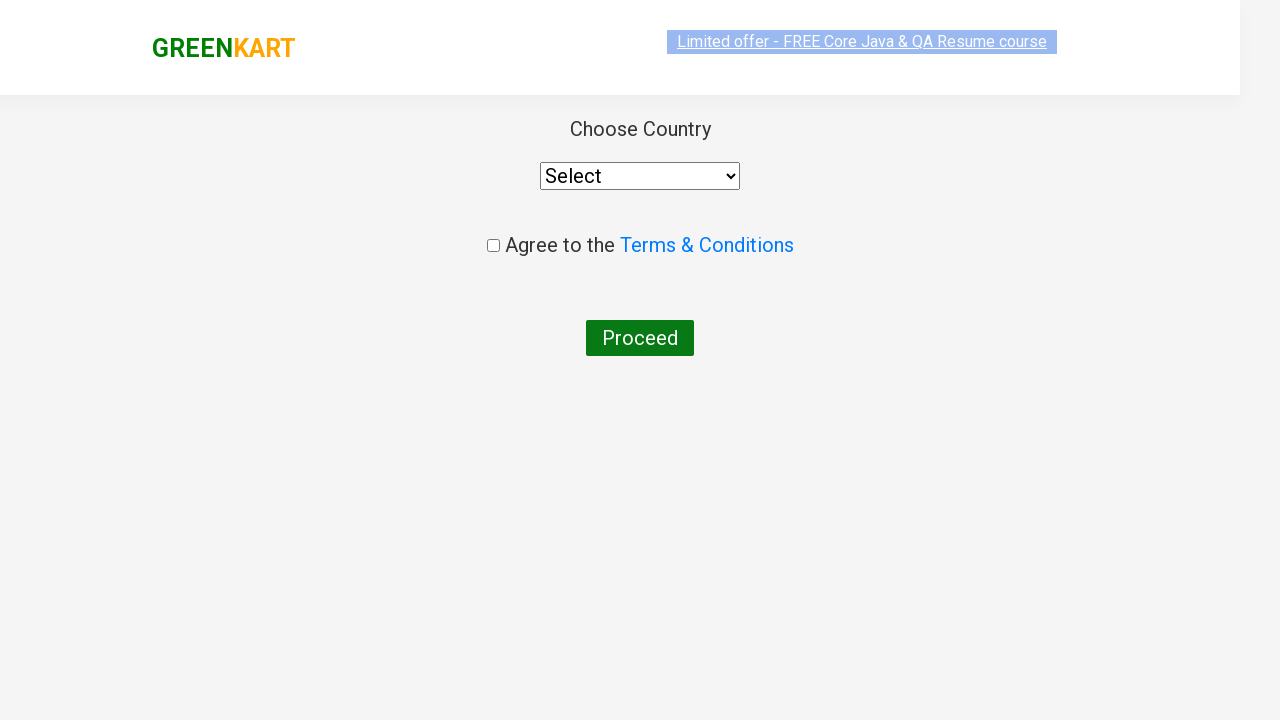